Navigates to a YouTube channel's videos page and scrolls down repeatedly until all videos are loaded (infinite scroll behavior)

Starting URL: https://www.youtube.com/@zusmani78/videos

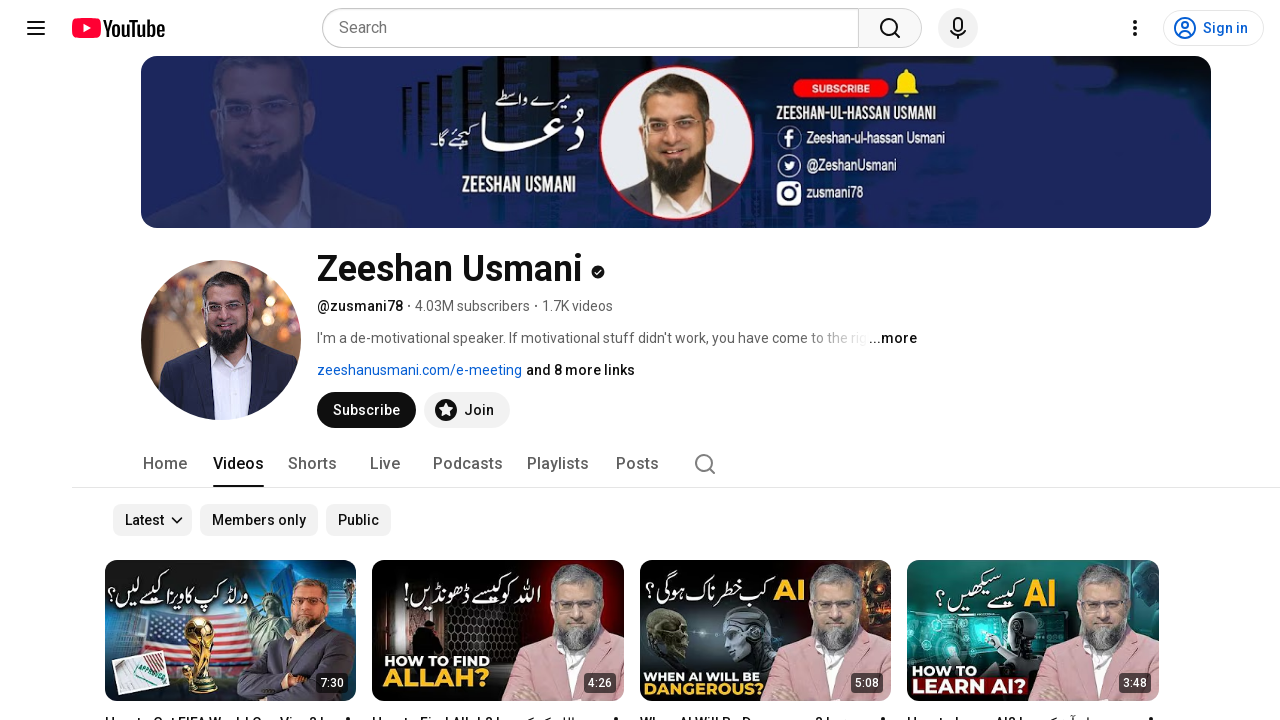

Retrieved initial page height
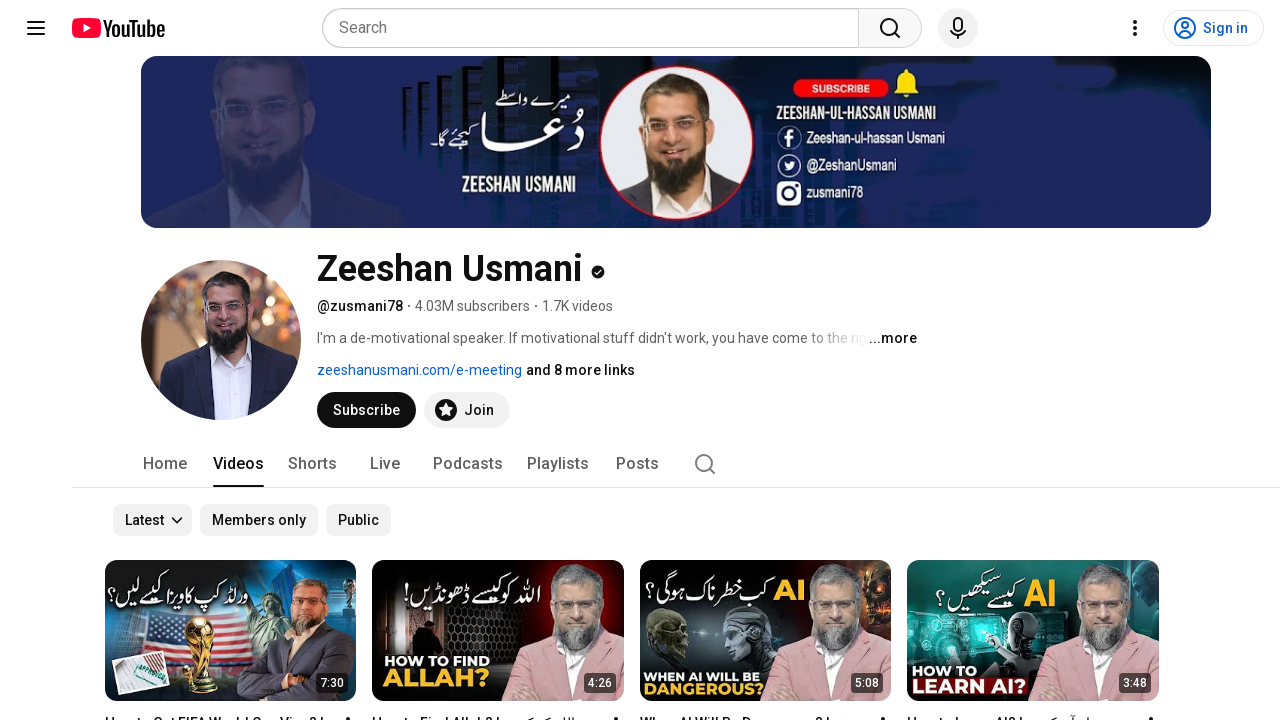

Scrolled to bottom of page
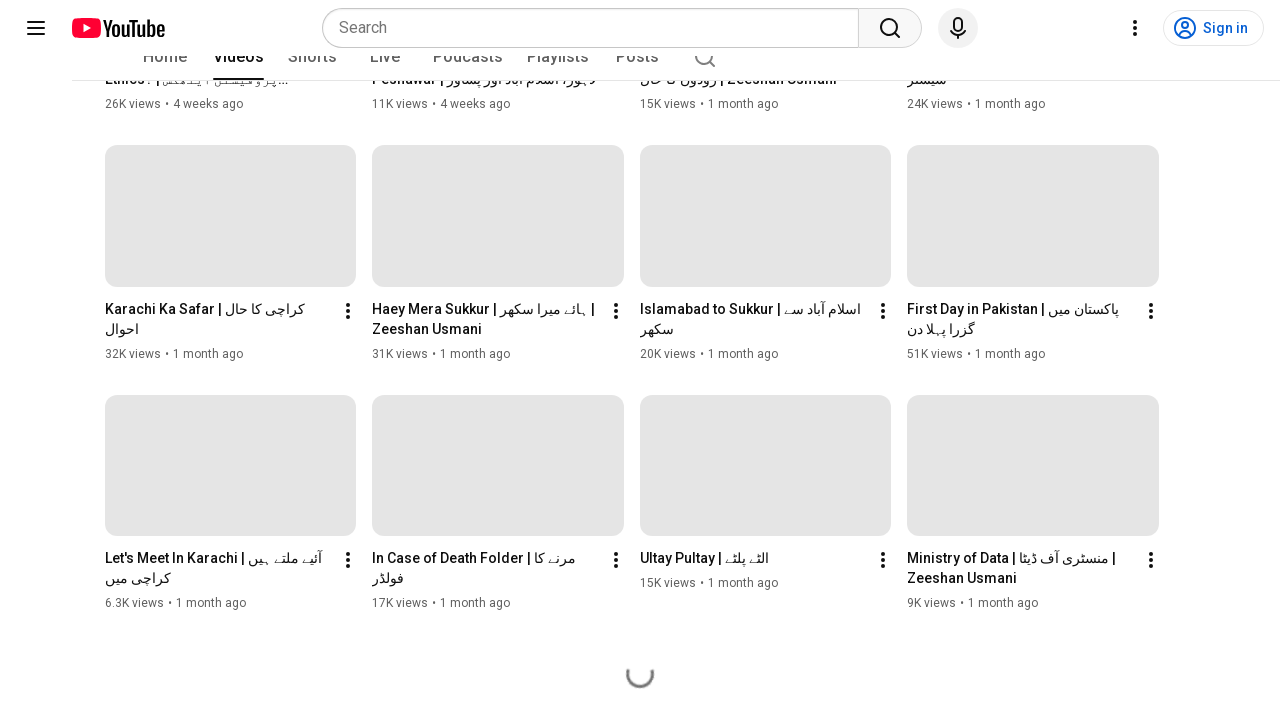

Waited 2 seconds for new content to load
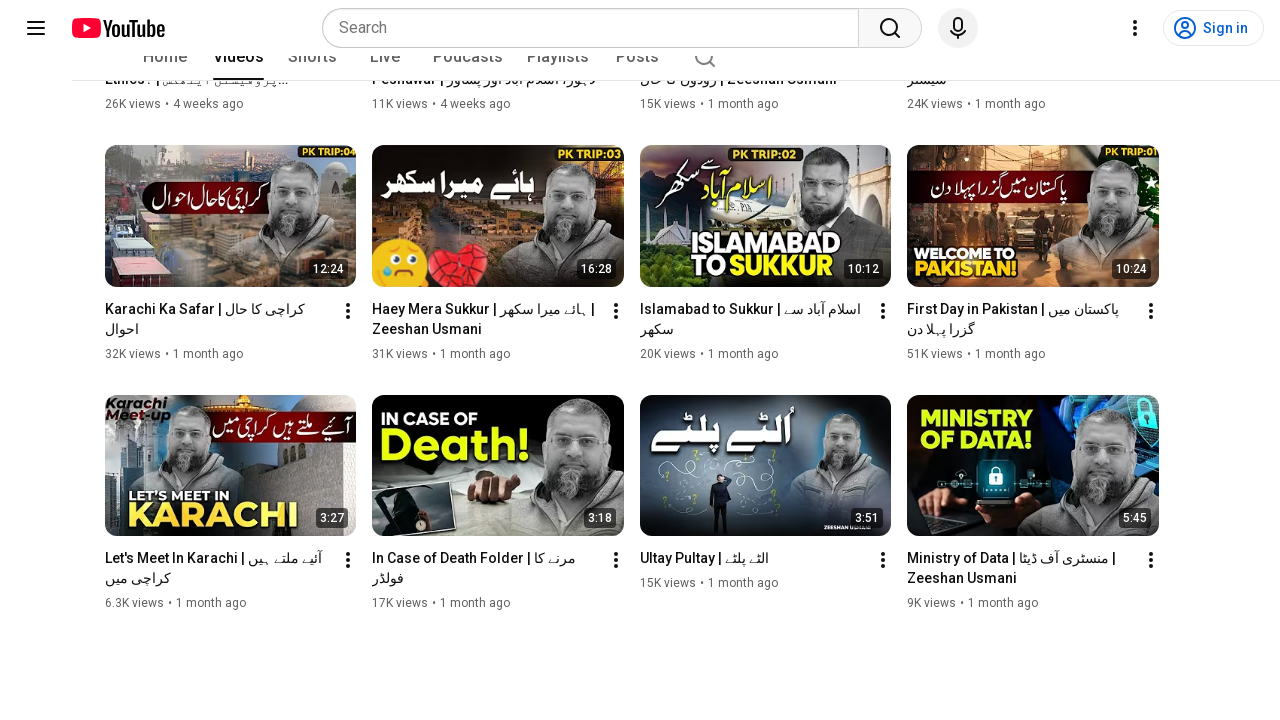

Retrieved updated page height
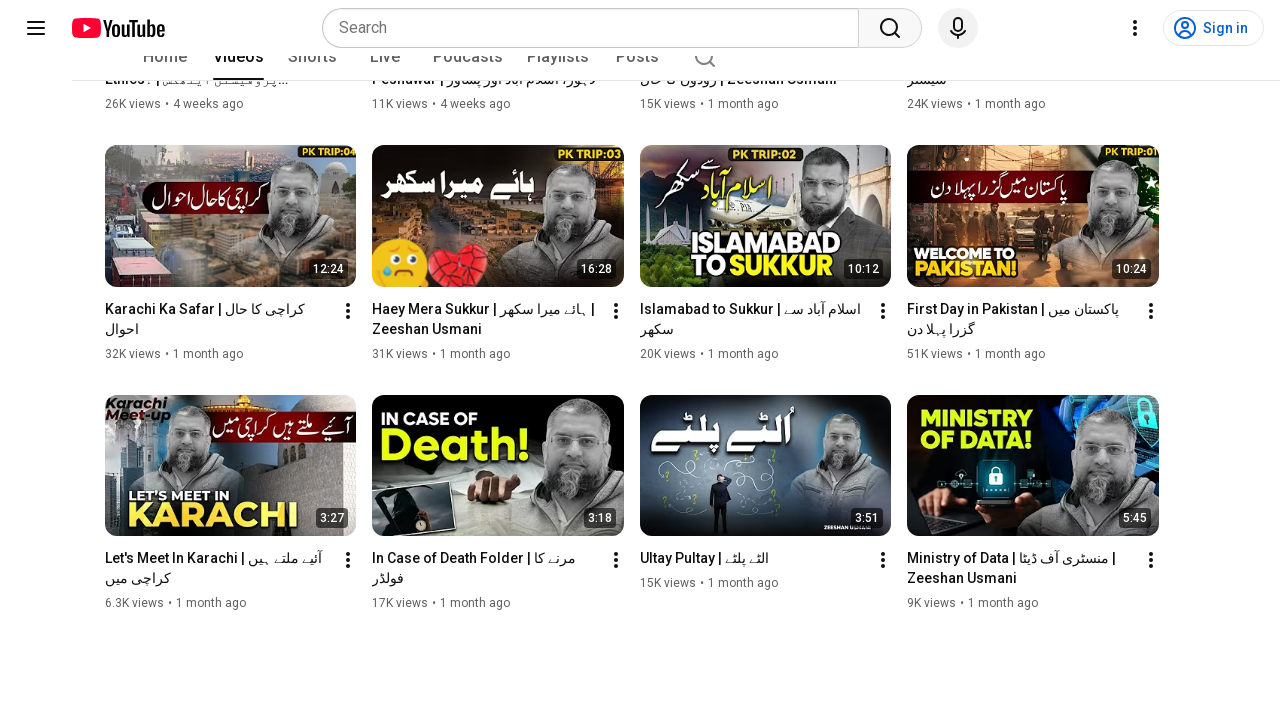

Reached bottom of page - no more content to load
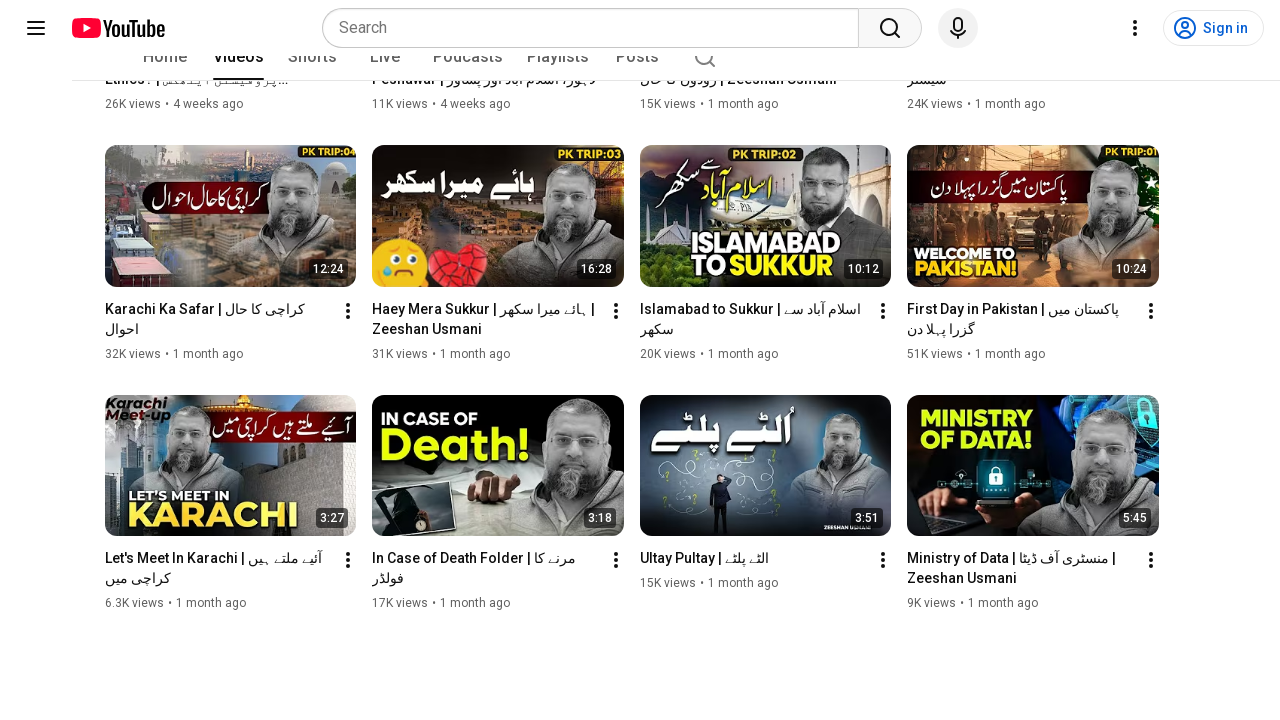

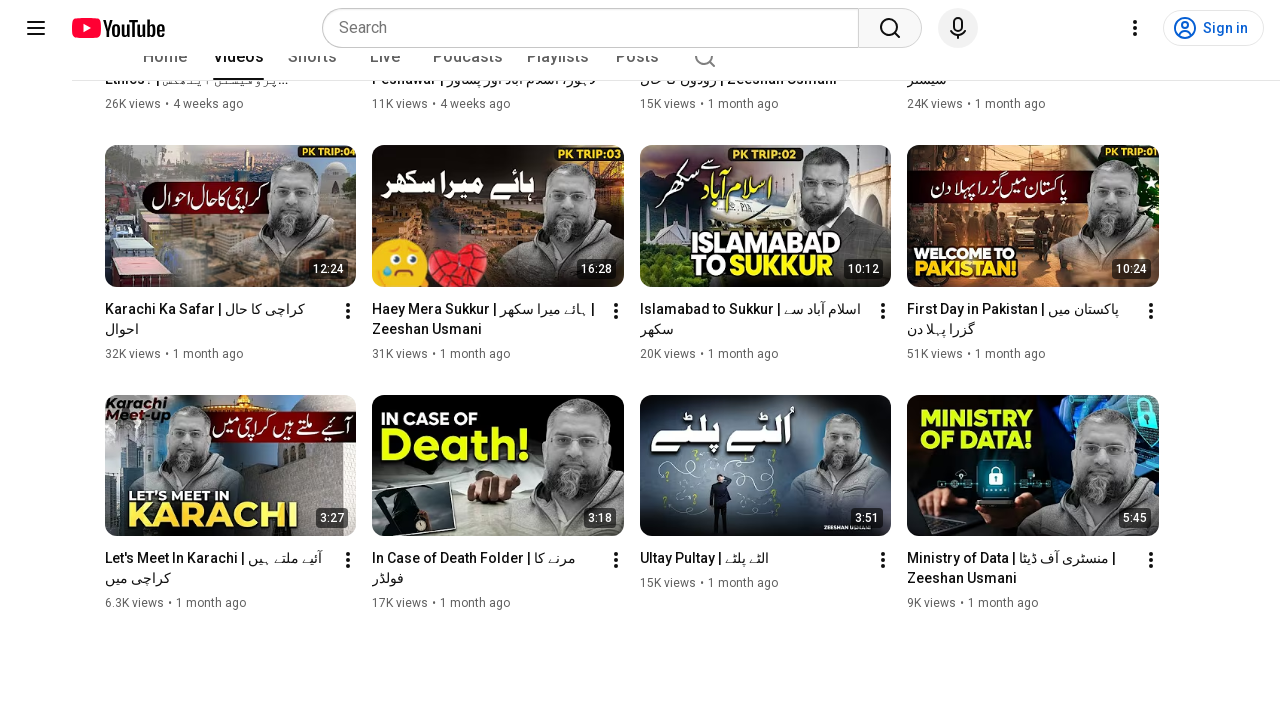